Tests radio button functionality by iterating through two groups of radio buttons and clicking each option to verify selection behavior

Starting URL: http://echoecho.com/htmlforms10.htm

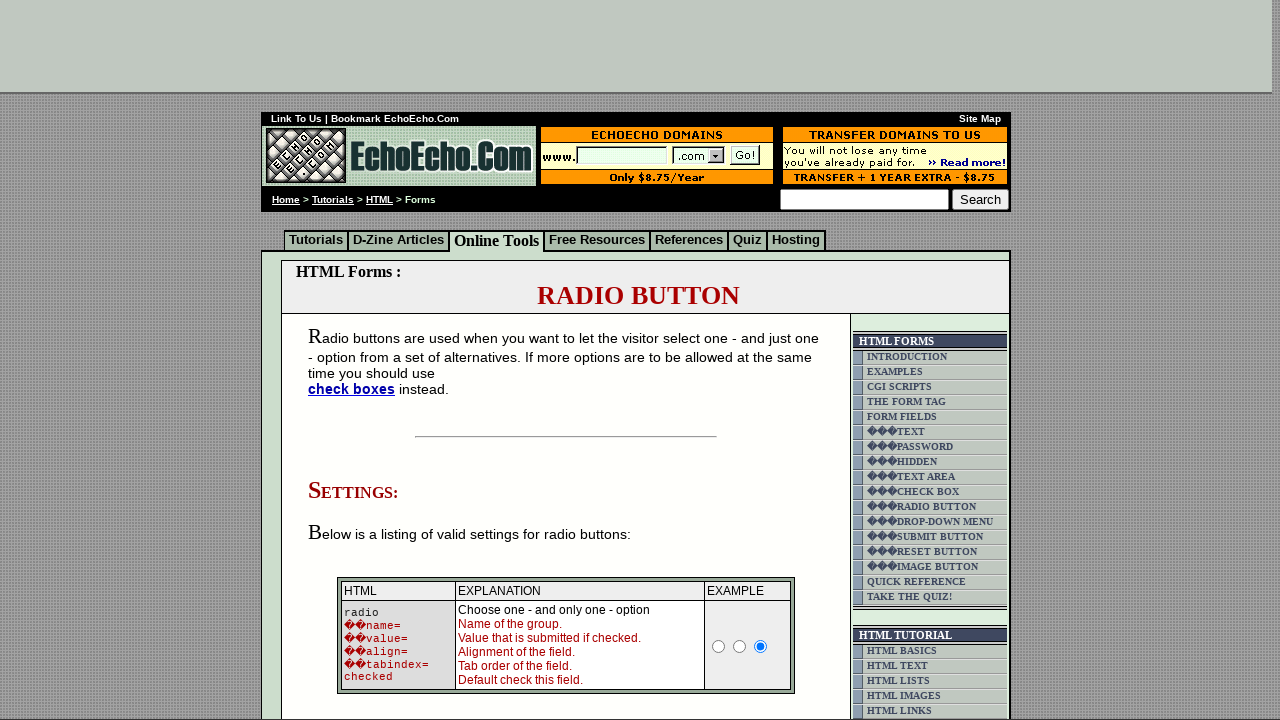

Located radio button container block
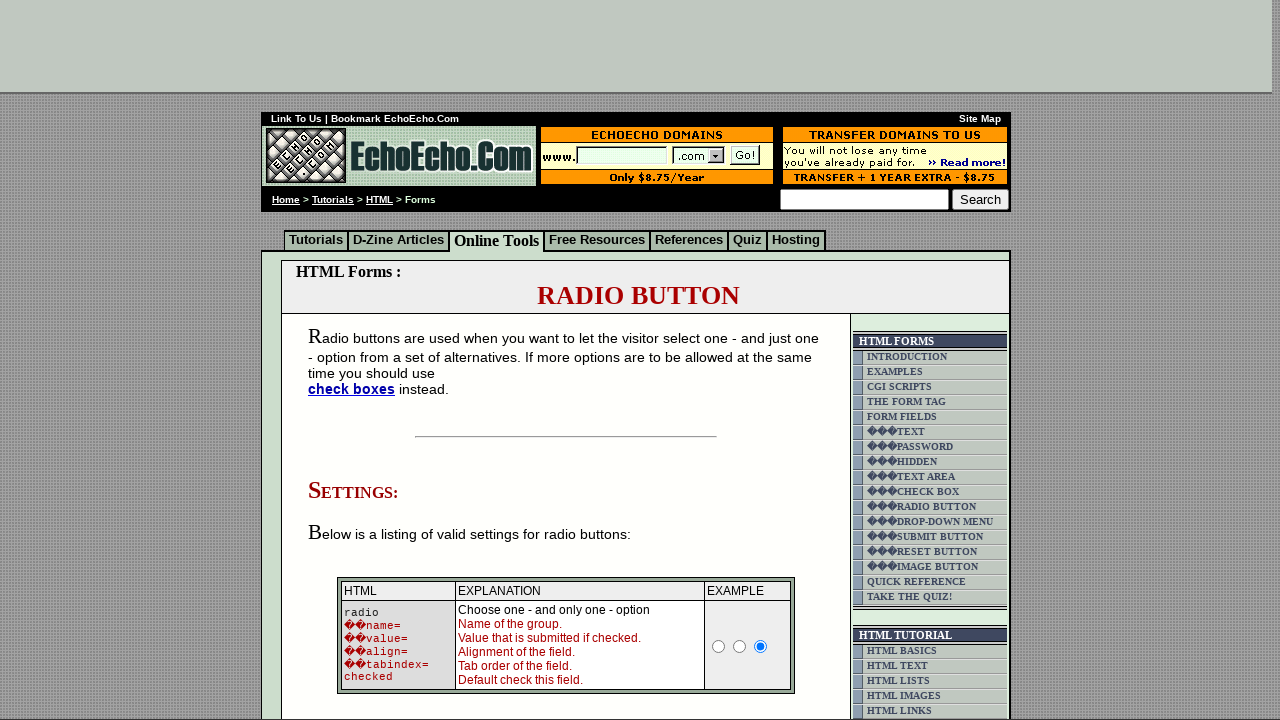

Located all radio buttons in group 1
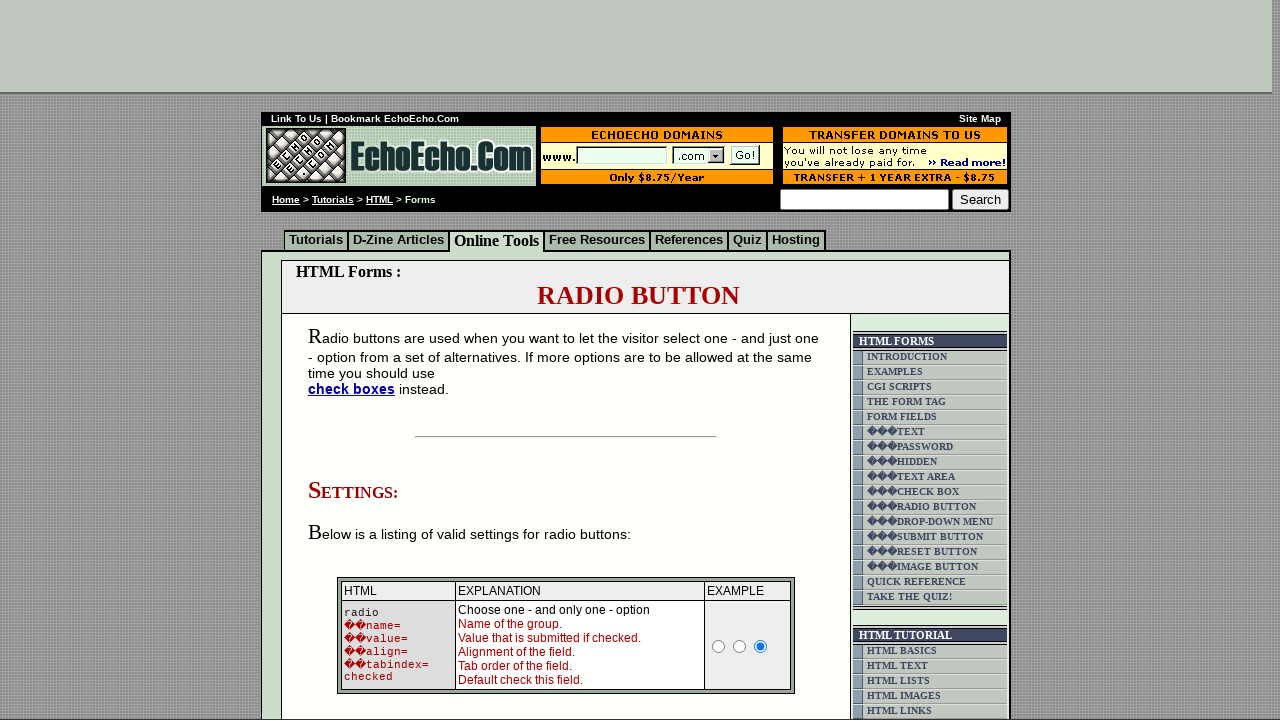

Radio button group 1 has 3 options
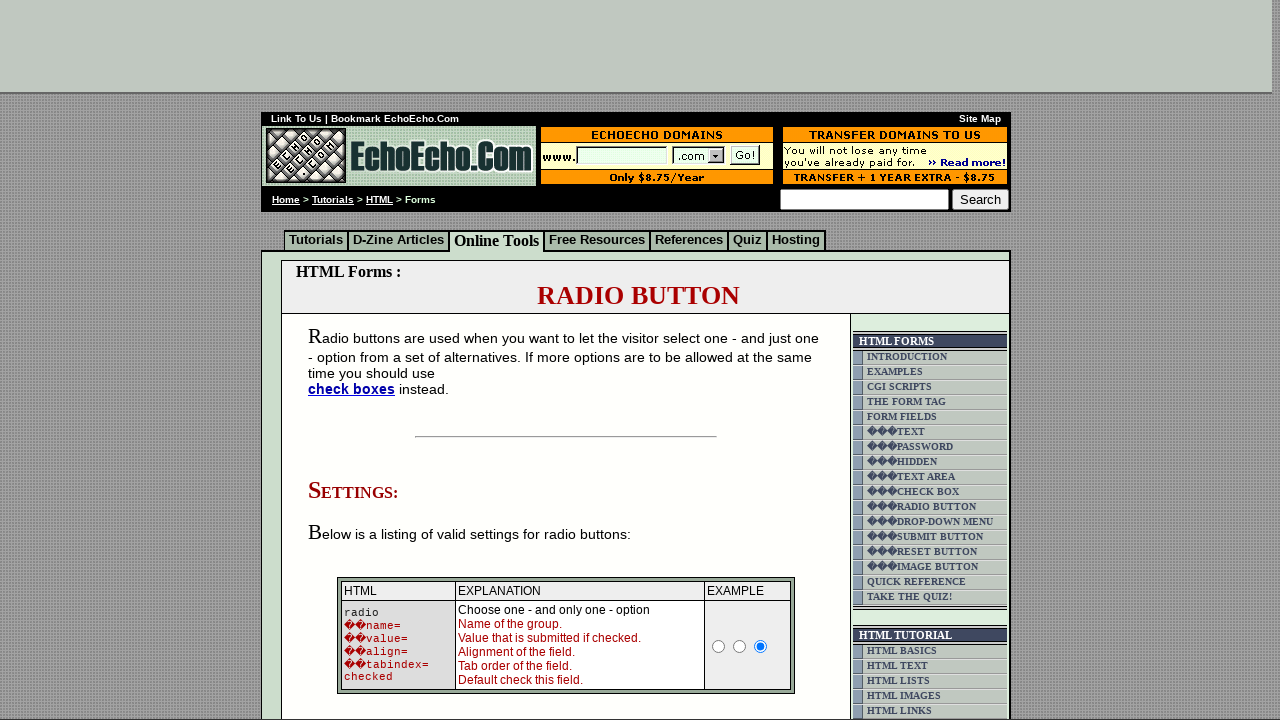

Clicked radio button 1 in group 1 at (356, 360) on xpath=//body/div[2]/table[9]/tbody/tr/td[4]/table/tbody/tr/td/div/span/form/tabl
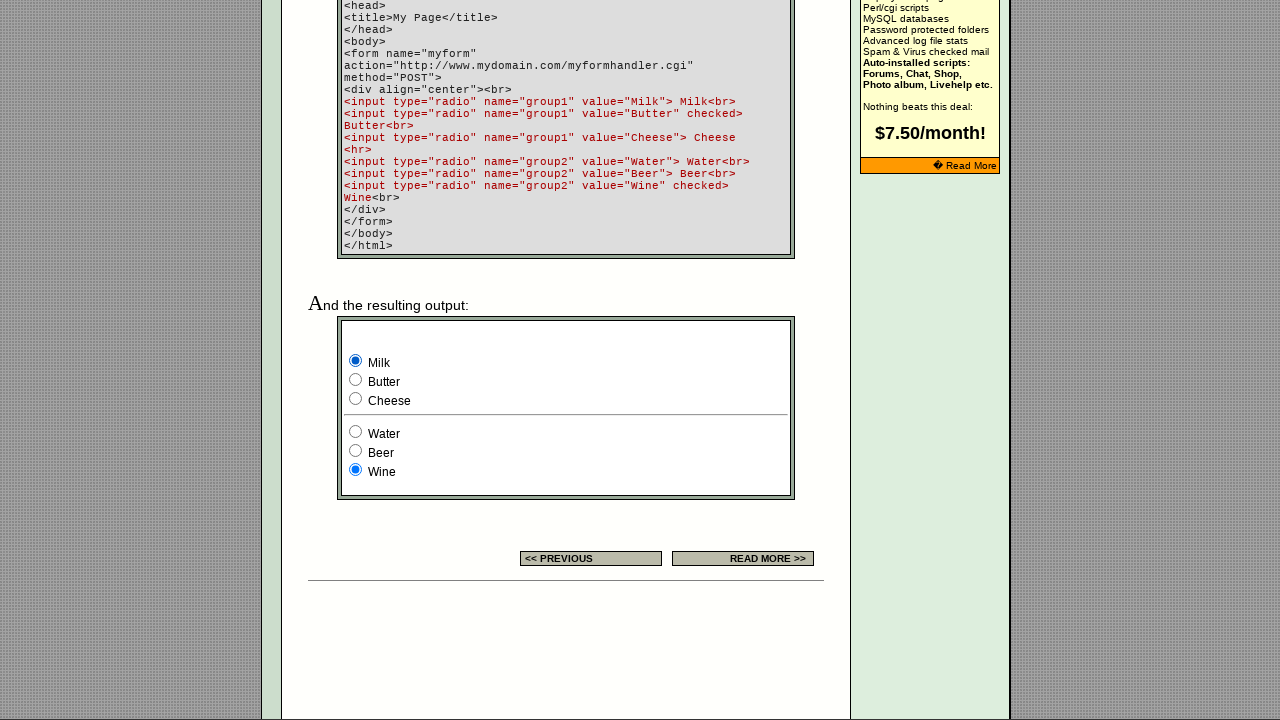

Clicked radio button 2 in group 1 at (356, 380) on xpath=//body/div[2]/table[9]/tbody/tr/td[4]/table/tbody/tr/td/div/span/form/tabl
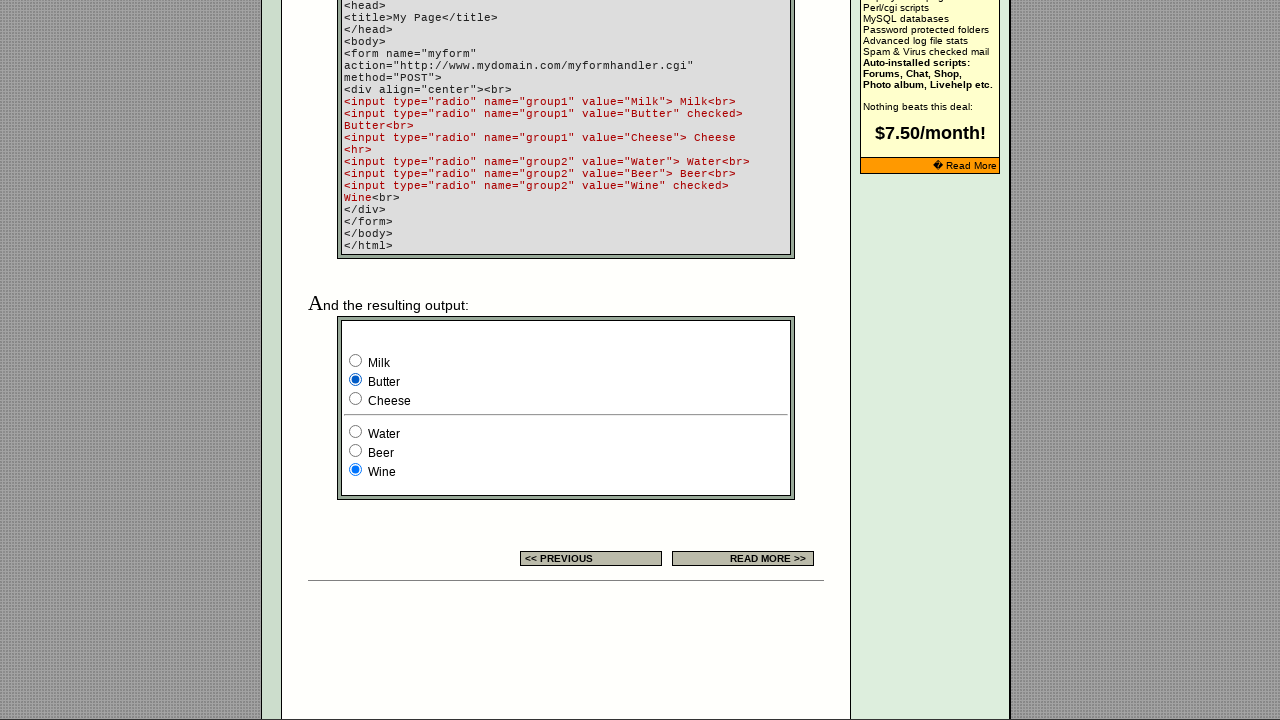

Clicked radio button 3 in group 1 at (356, 398) on xpath=//body/div[2]/table[9]/tbody/tr/td[4]/table/tbody/tr/td/div/span/form/tabl
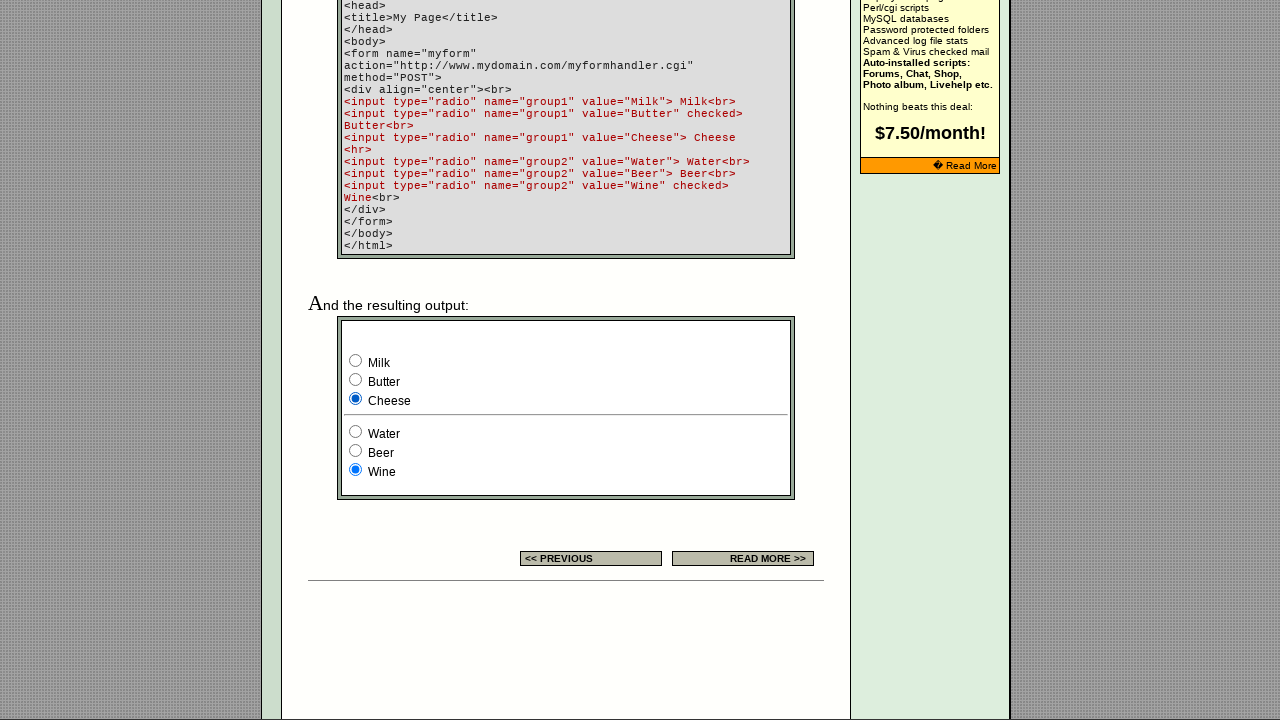

Located all radio buttons in group 2
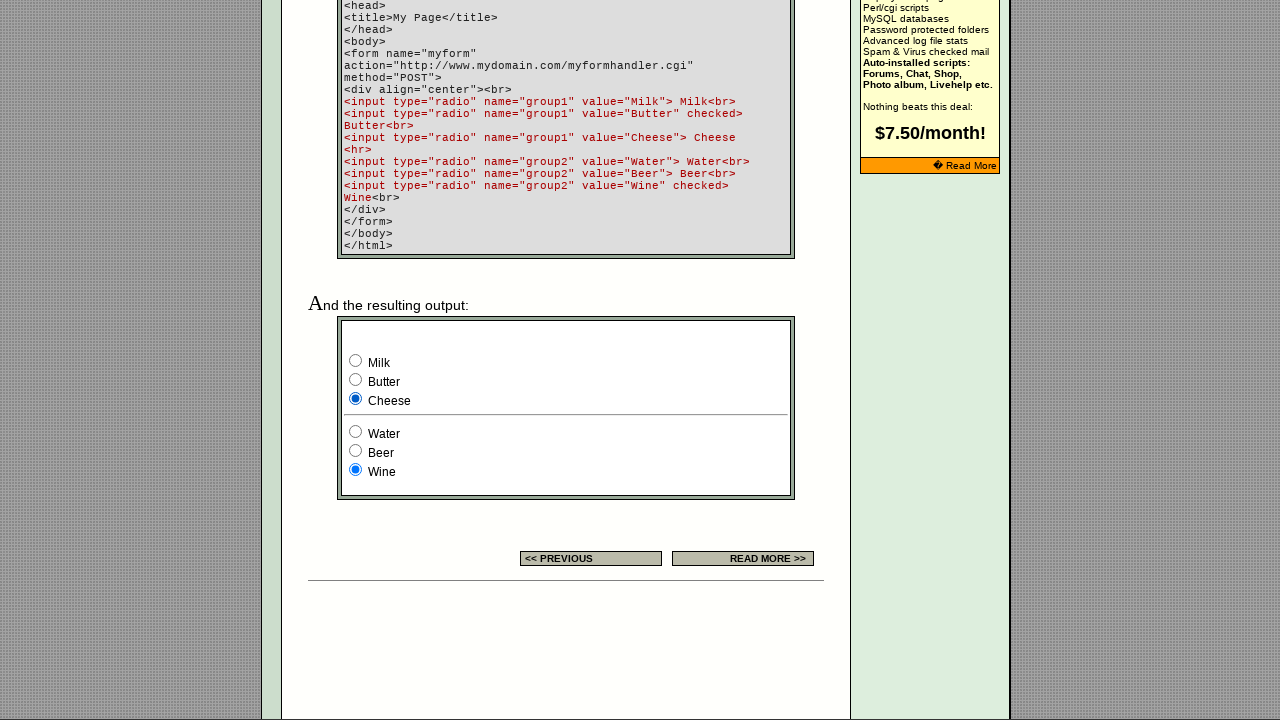

Radio button group 2 has 3 options
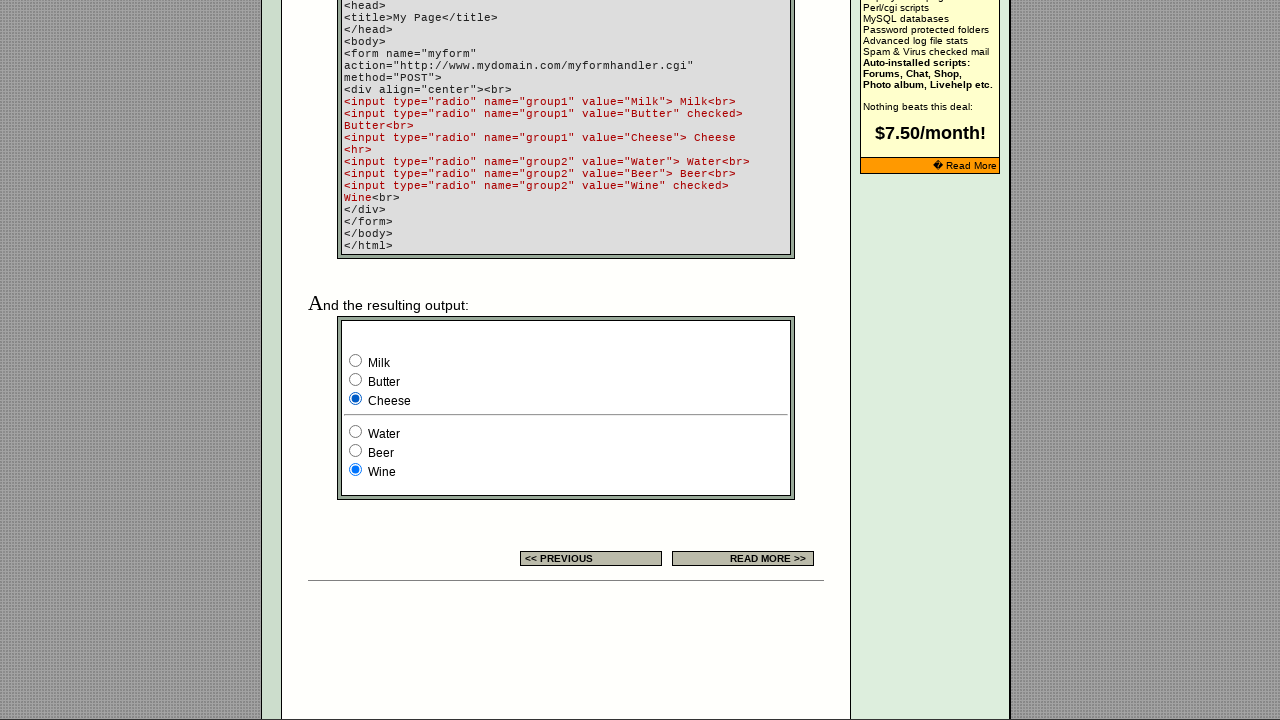

Clicked radio button 1 in group 2 at (356, 432) on xpath=//body/div[2]/table[9]/tbody/tr/td[4]/table/tbody/tr/td/div/span/form/tabl
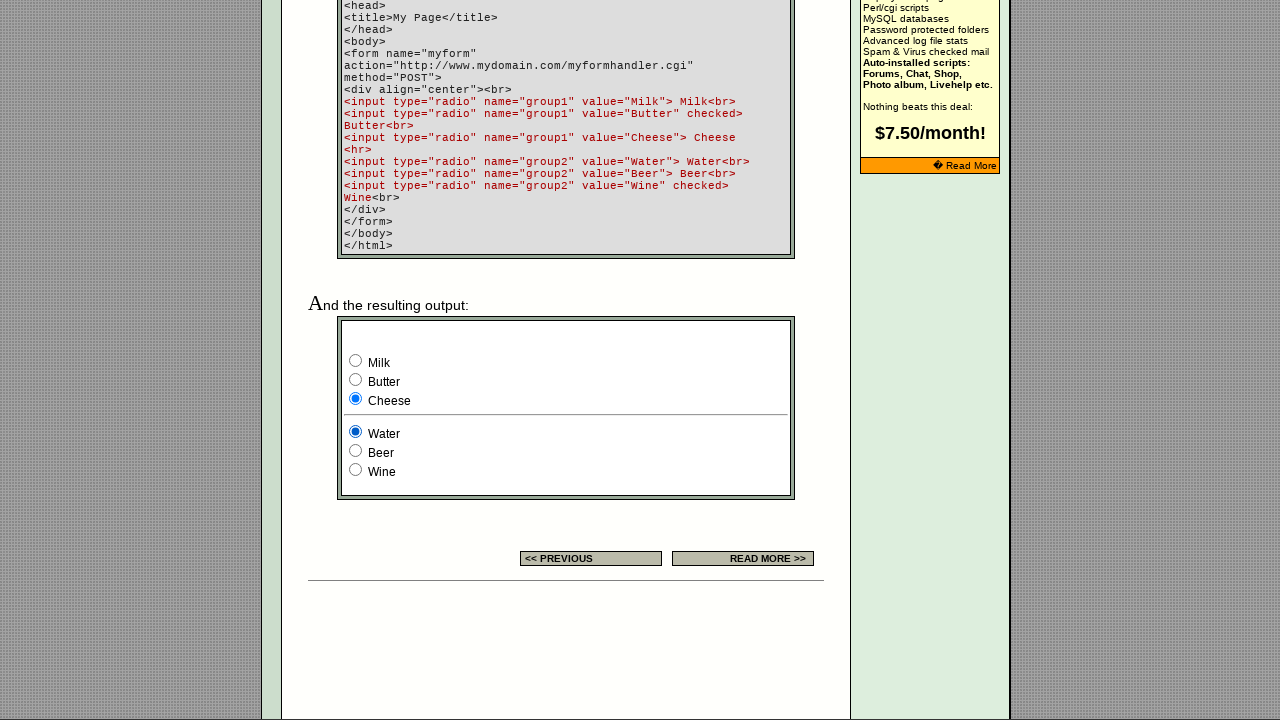

Clicked radio button 2 in group 2 at (356, 450) on xpath=//body/div[2]/table[9]/tbody/tr/td[4]/table/tbody/tr/td/div/span/form/tabl
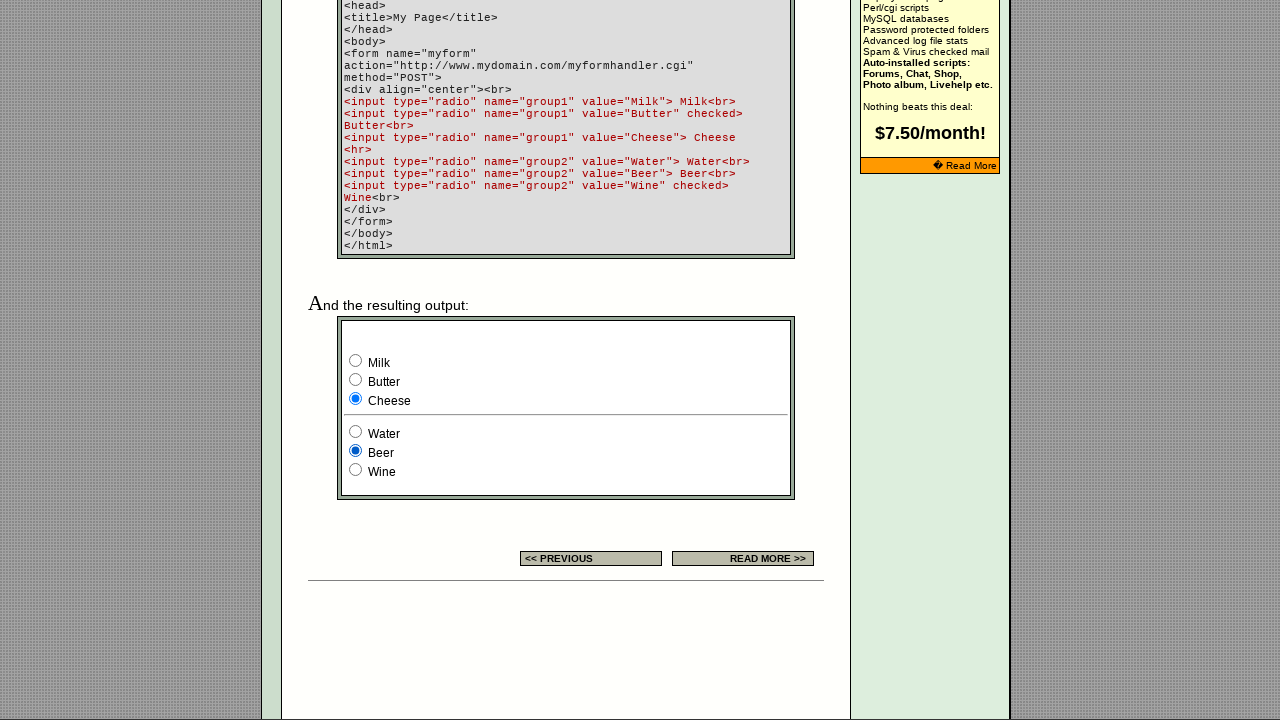

Clicked radio button 3 in group 2 at (356, 470) on xpath=//body/div[2]/table[9]/tbody/tr/td[4]/table/tbody/tr/td/div/span/form/tabl
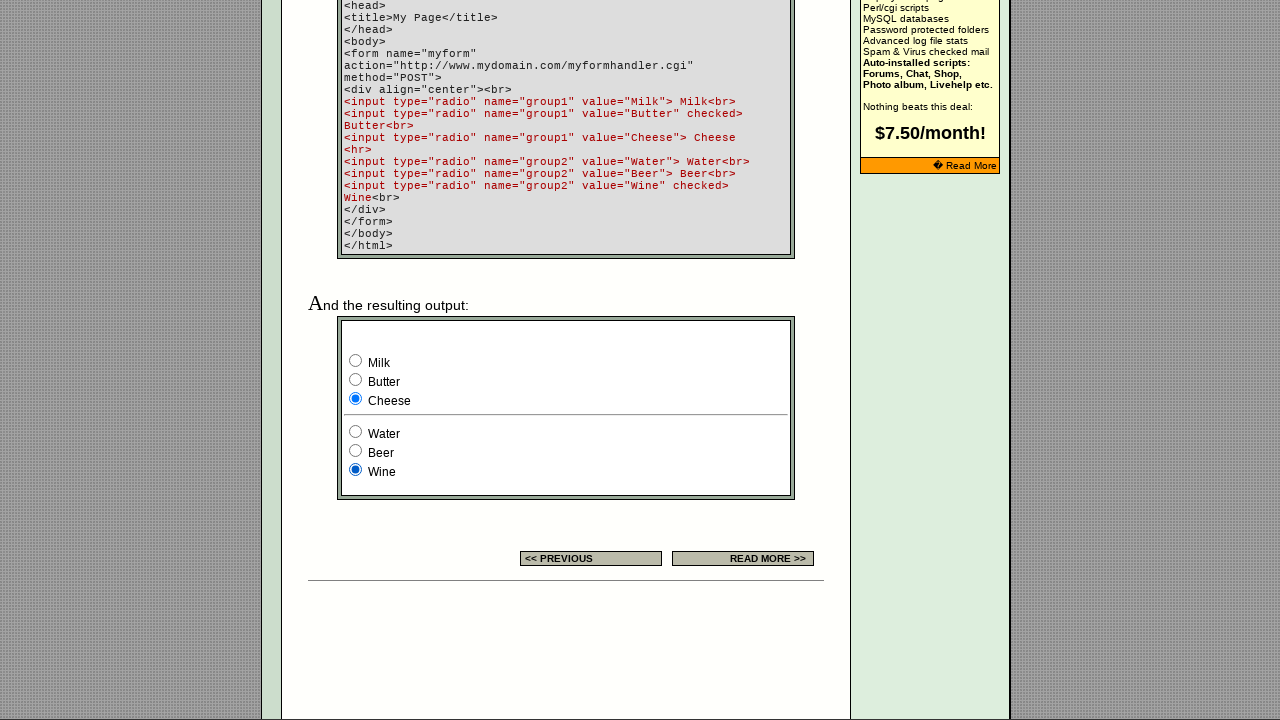

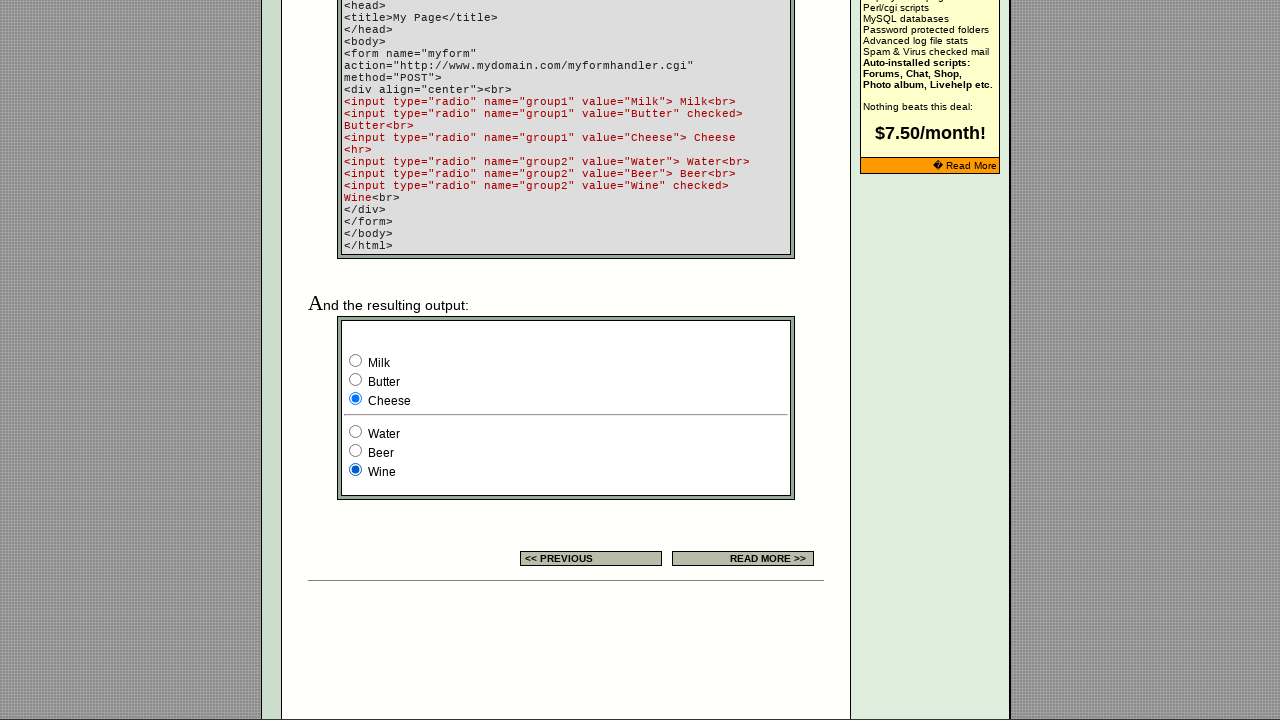